Tests mouse interactions including clicking, hovering over menu items, and opening links in new windows using keyboard modifiers

Starting URL: https://www.mphasis.com/home.html

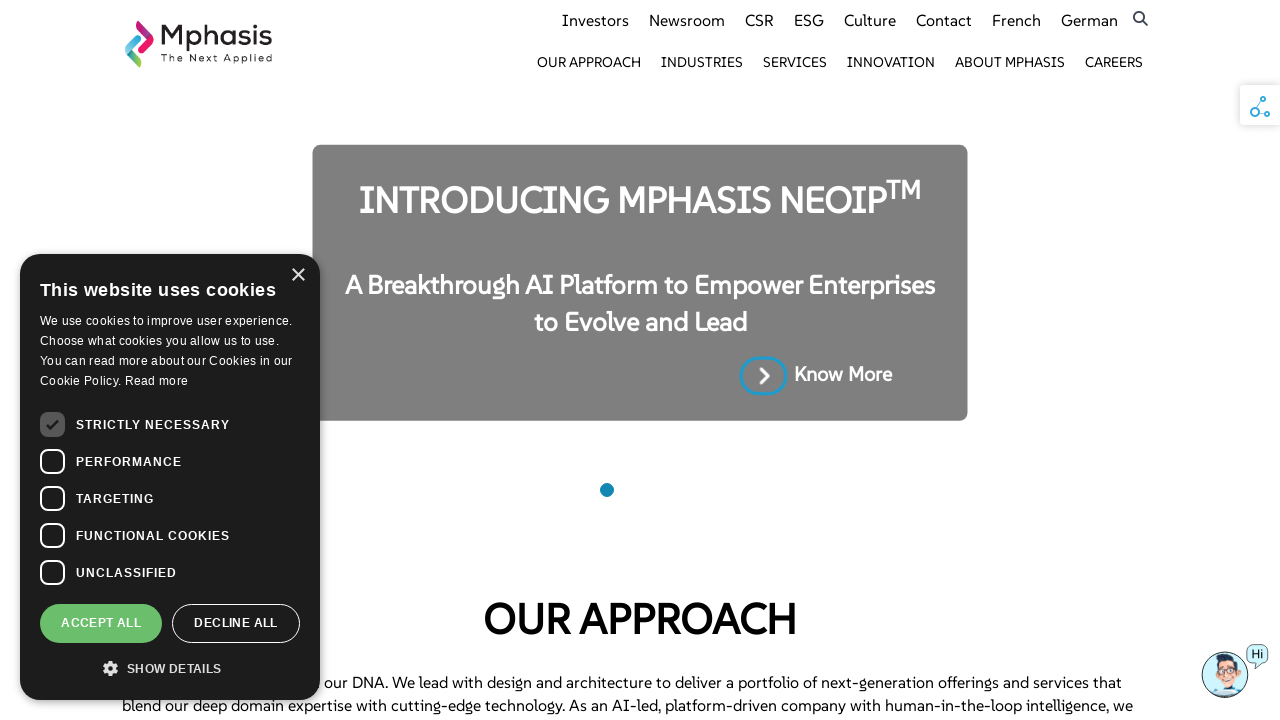

Clicked on 'Our Approach' link at (589, 62) on xpath=//a[text()='Our Approach']
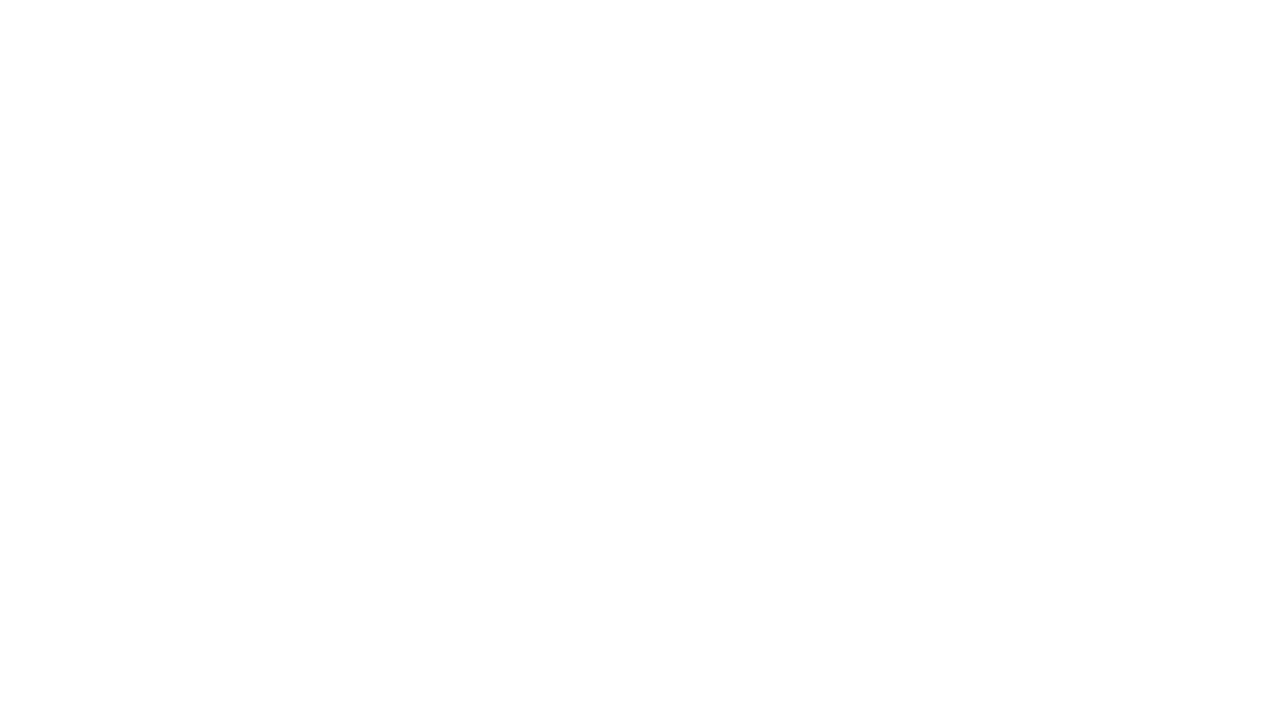

Hovered over 'Industries' menu item at (702, 62) on xpath=//a[text()='Industries']
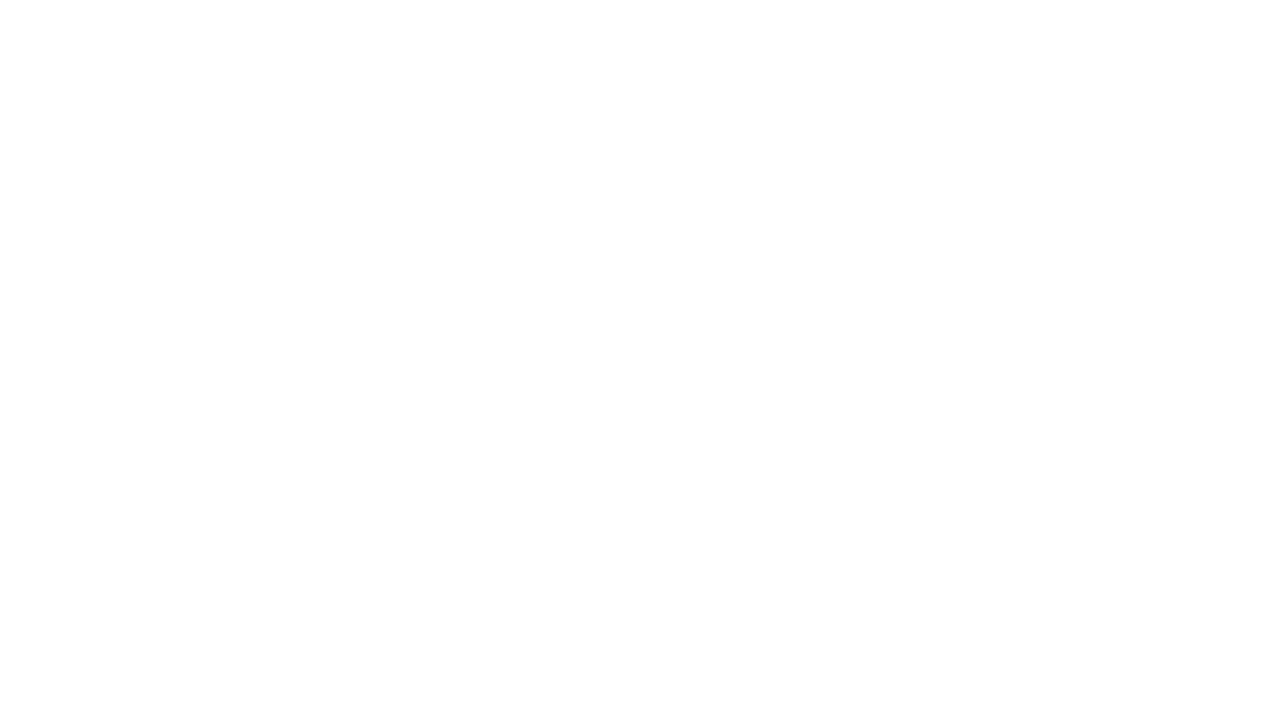

Ctrl+clicked on 'Hi-Tech' link to open in new tab at (950, 140) on //span[contains(text(),'Hi-Tech')]
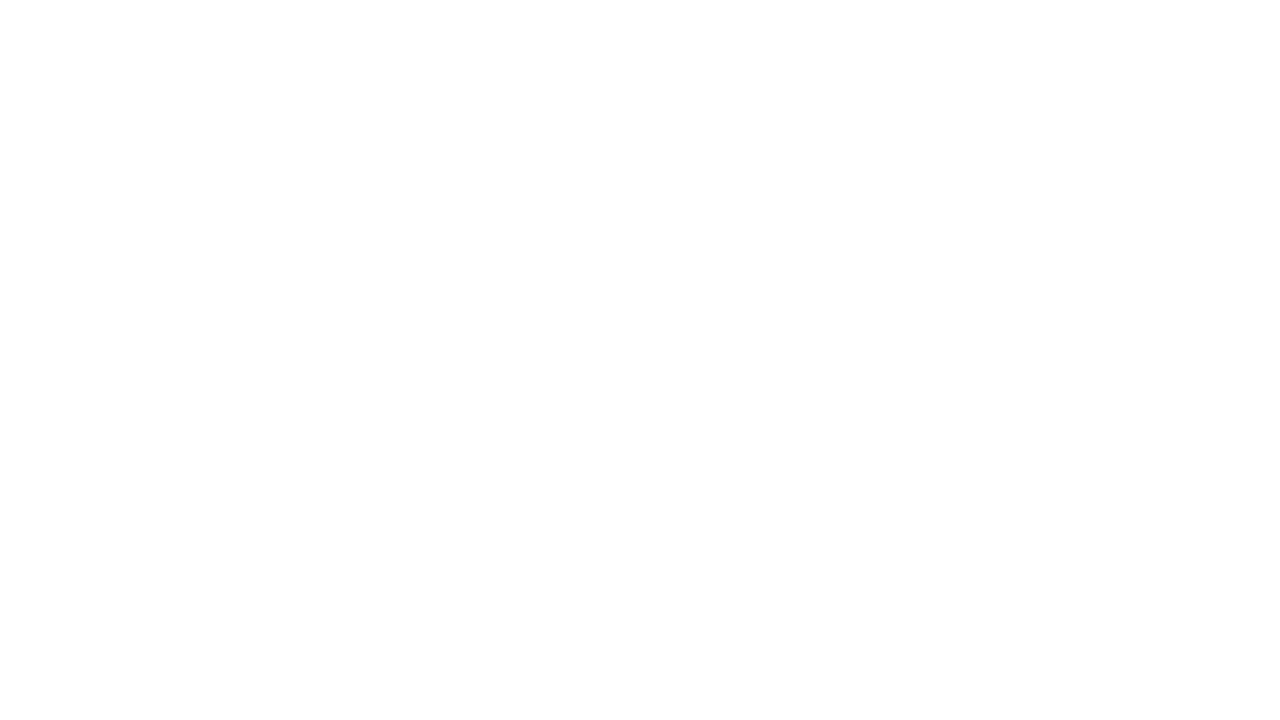

Switched to newly opened tab
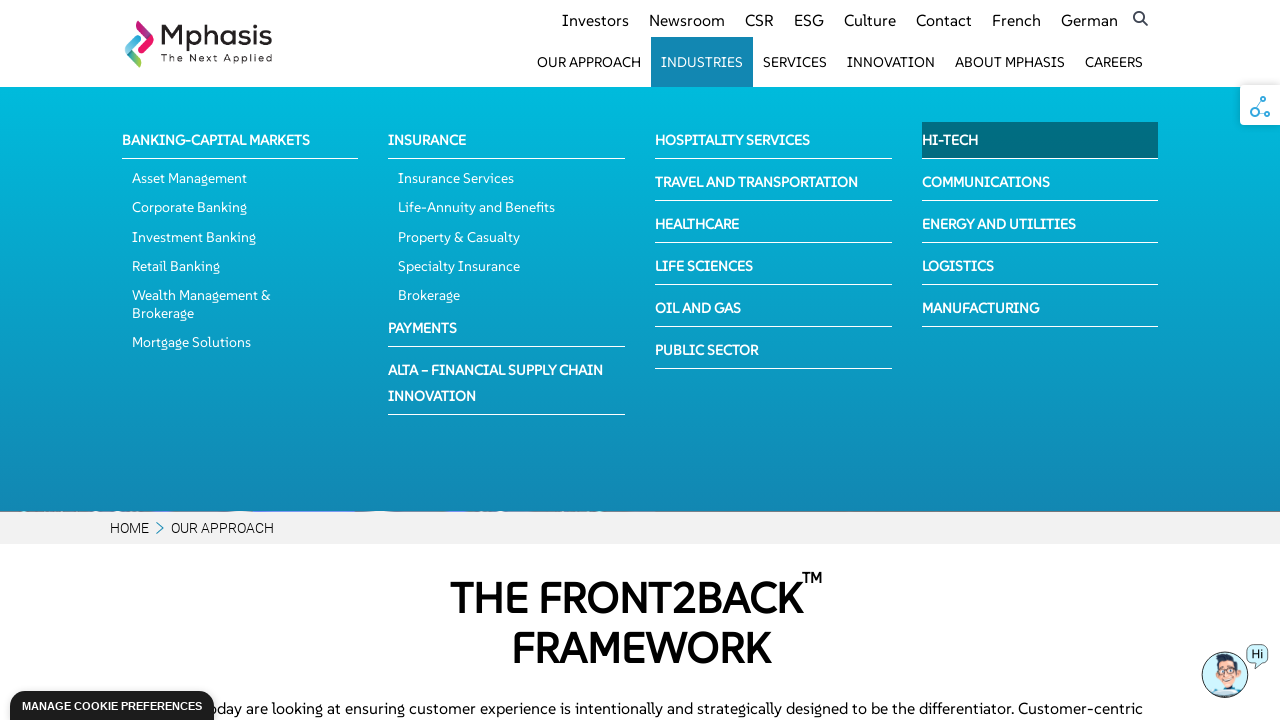

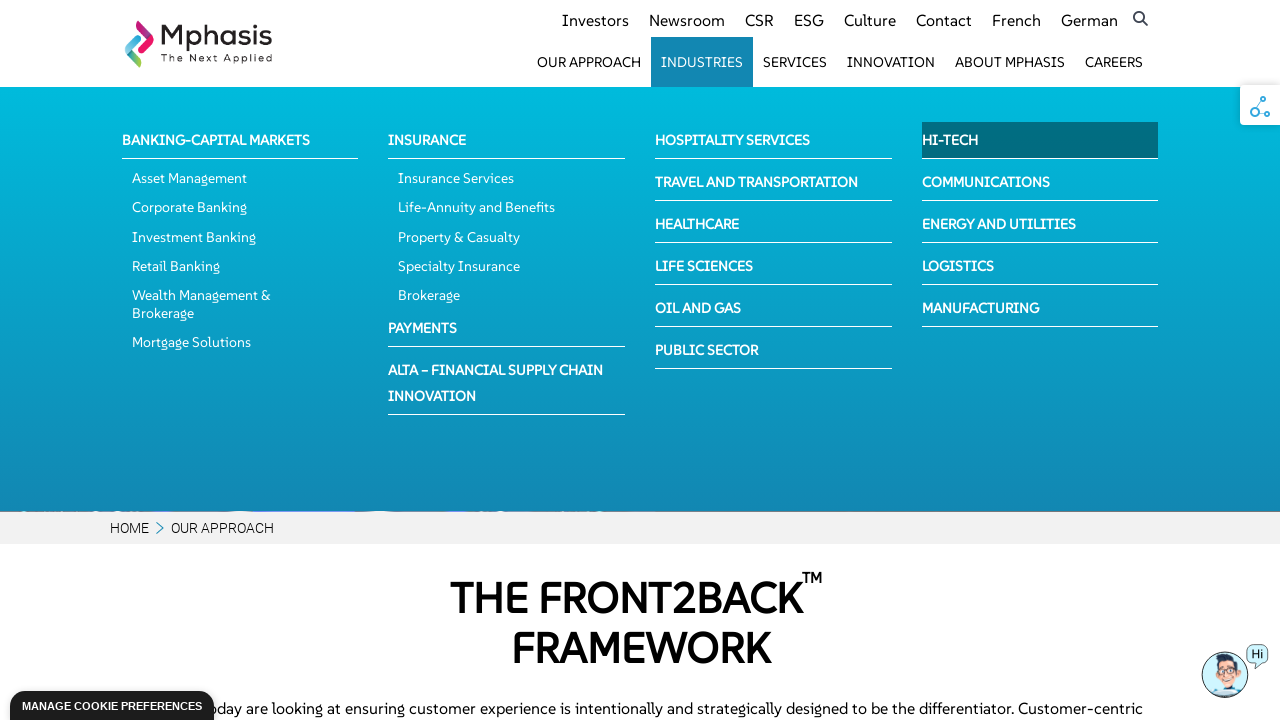